Tests retrieving document properties (domain, title, URL) via JavaScript and then navigates to a new URL

Starting URL: https://katalon-demo-cura.herokuapp.com/

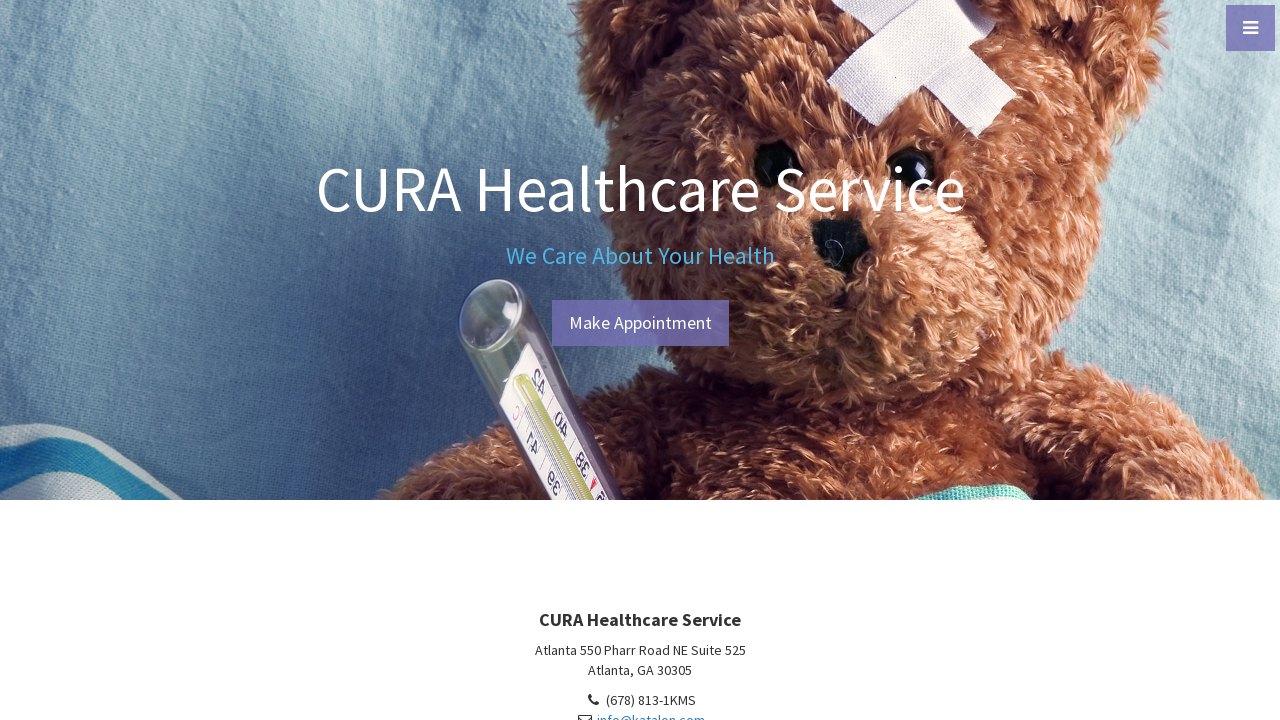

Retrieved document domain via JavaScript
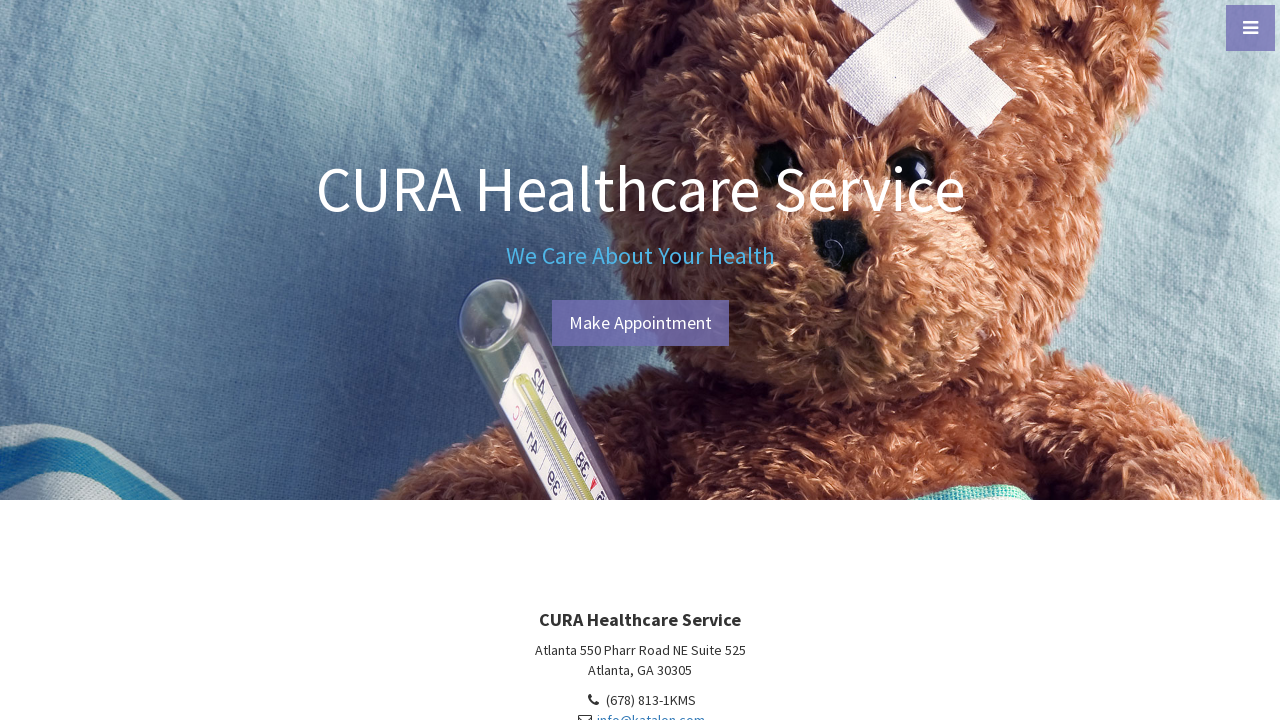

Verified document domain is 'katalon-demo-cura.herokuapp.com'
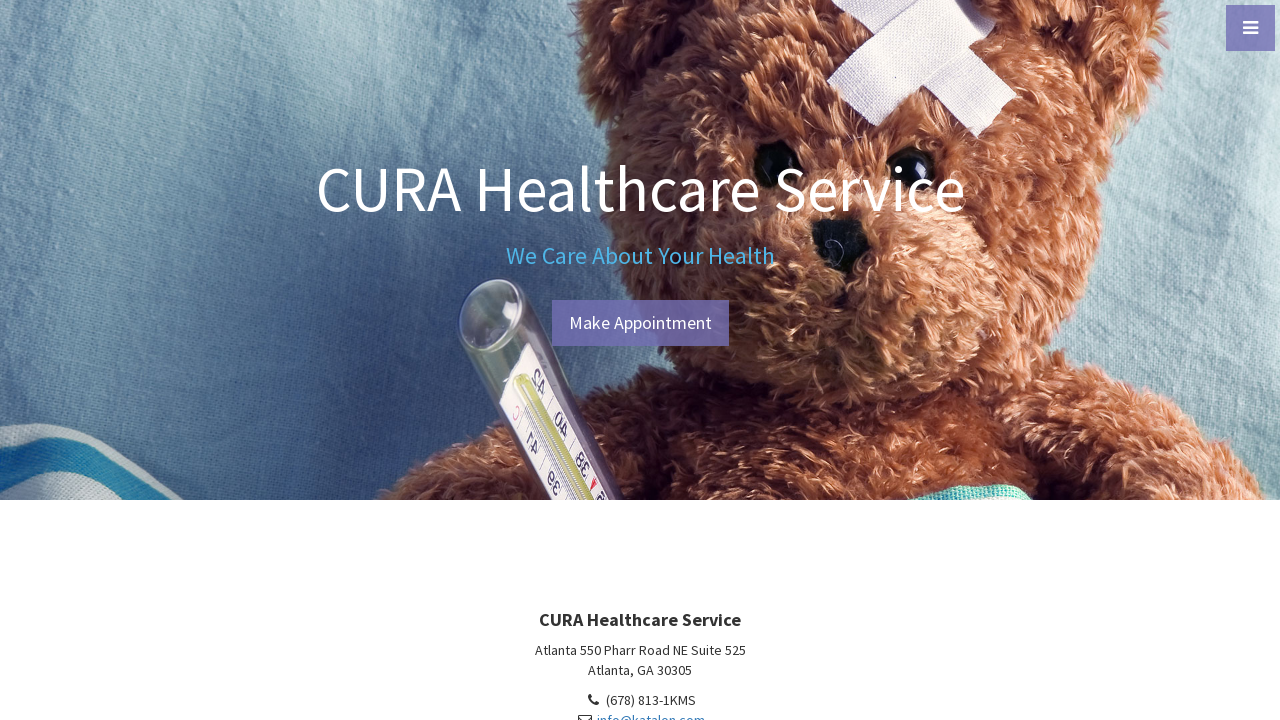

Retrieved document title via JavaScript
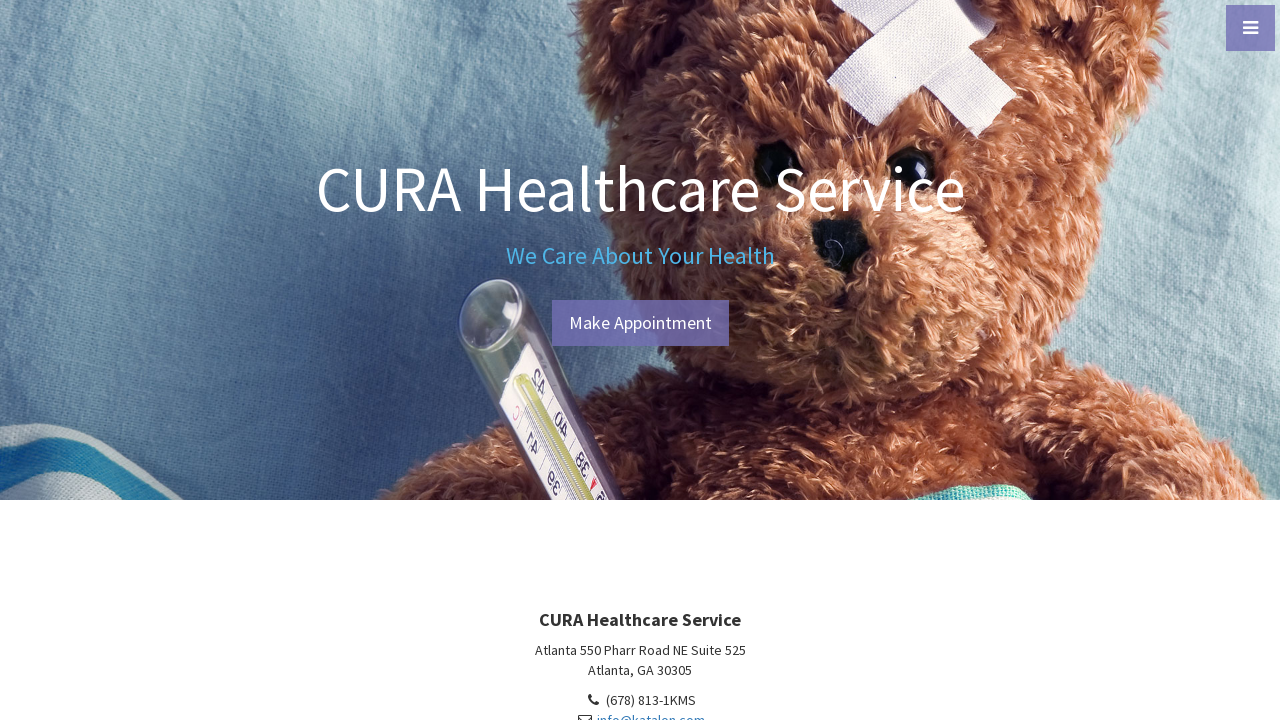

Verified document title is 'CURA Healthcare Service'
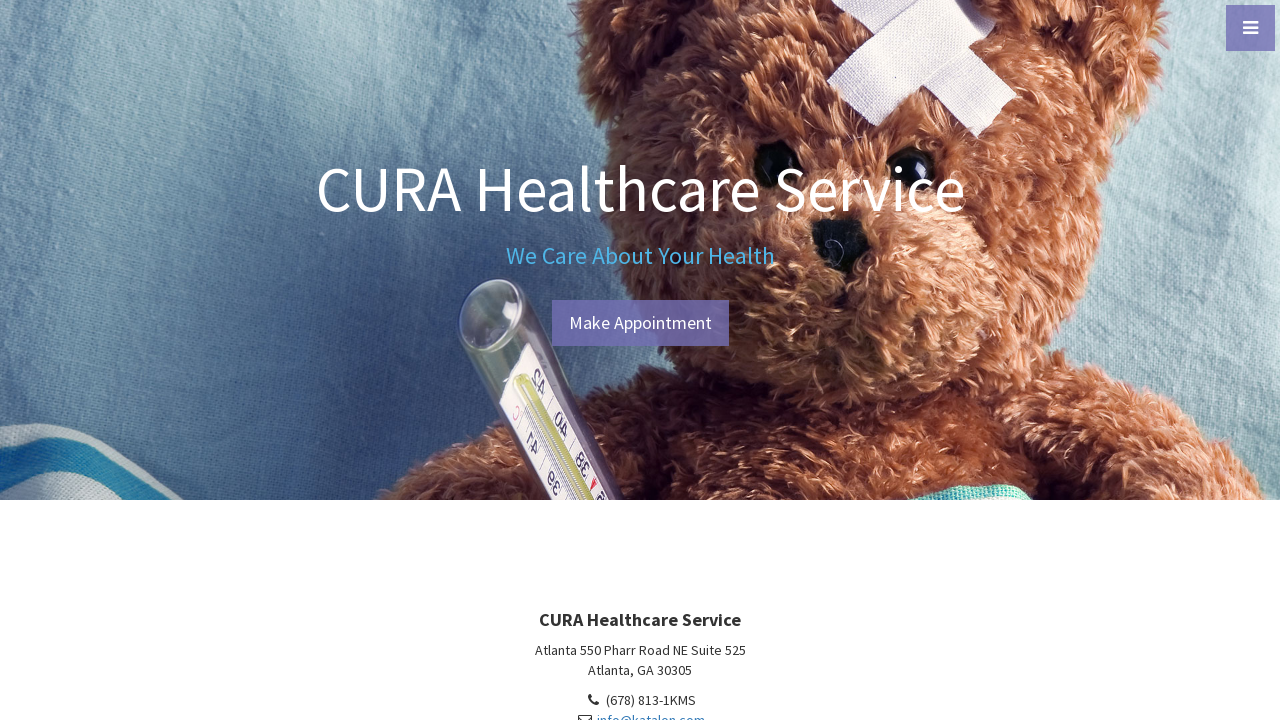

Retrieved document URL via JavaScript
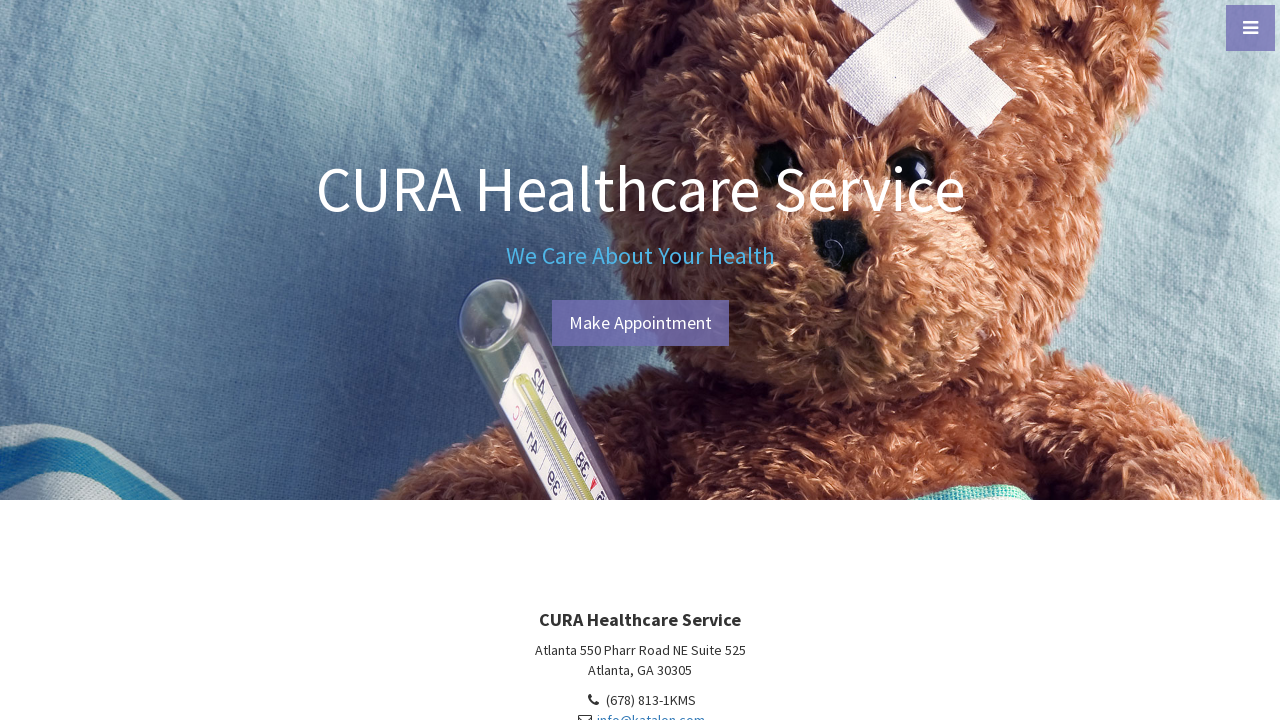

Verified document URL is 'https://katalon-demo-cura.herokuapp.com/'
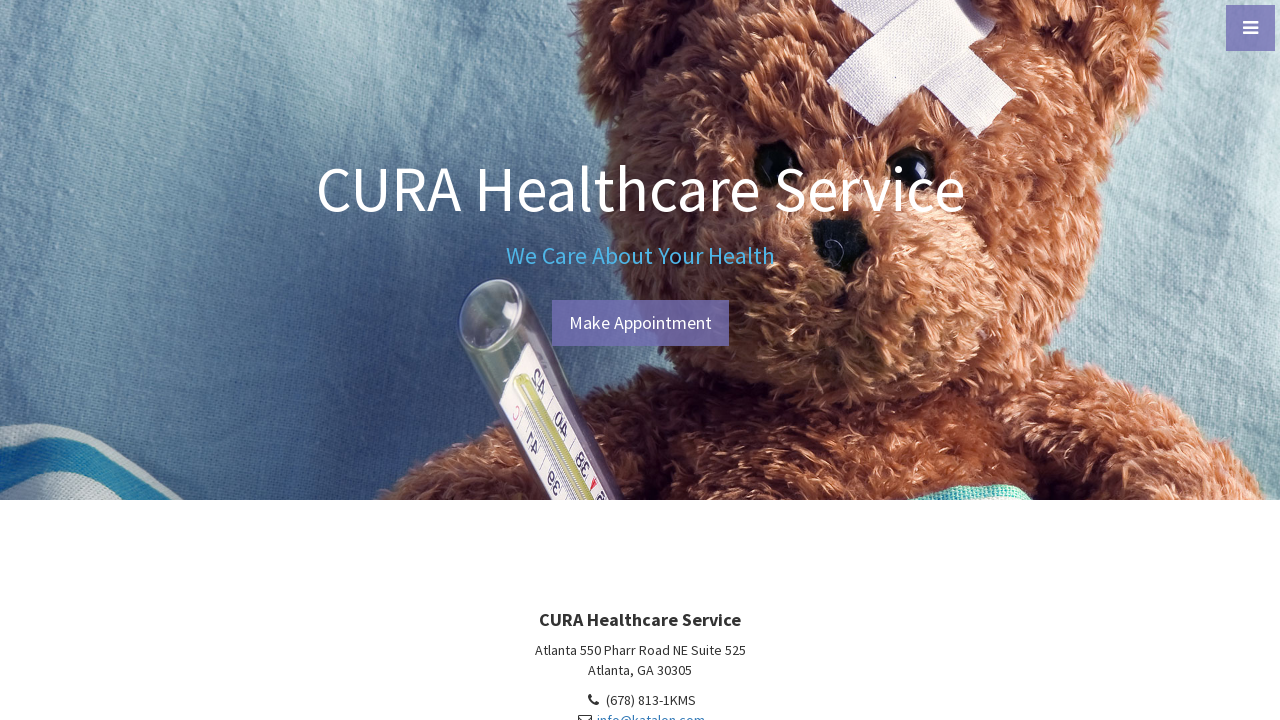

Navigated to new URL 'https://learnenglish.britishcouncil.org/' via JavaScript
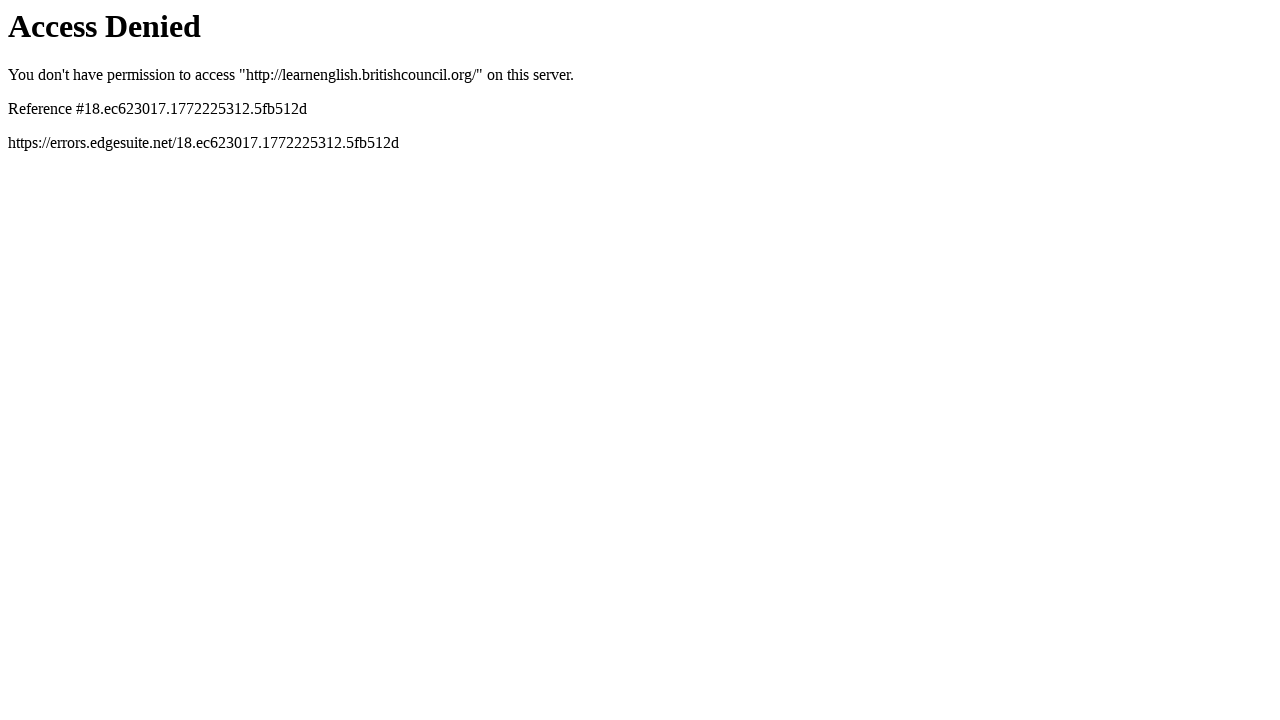

Waited for page load to complete on new URL
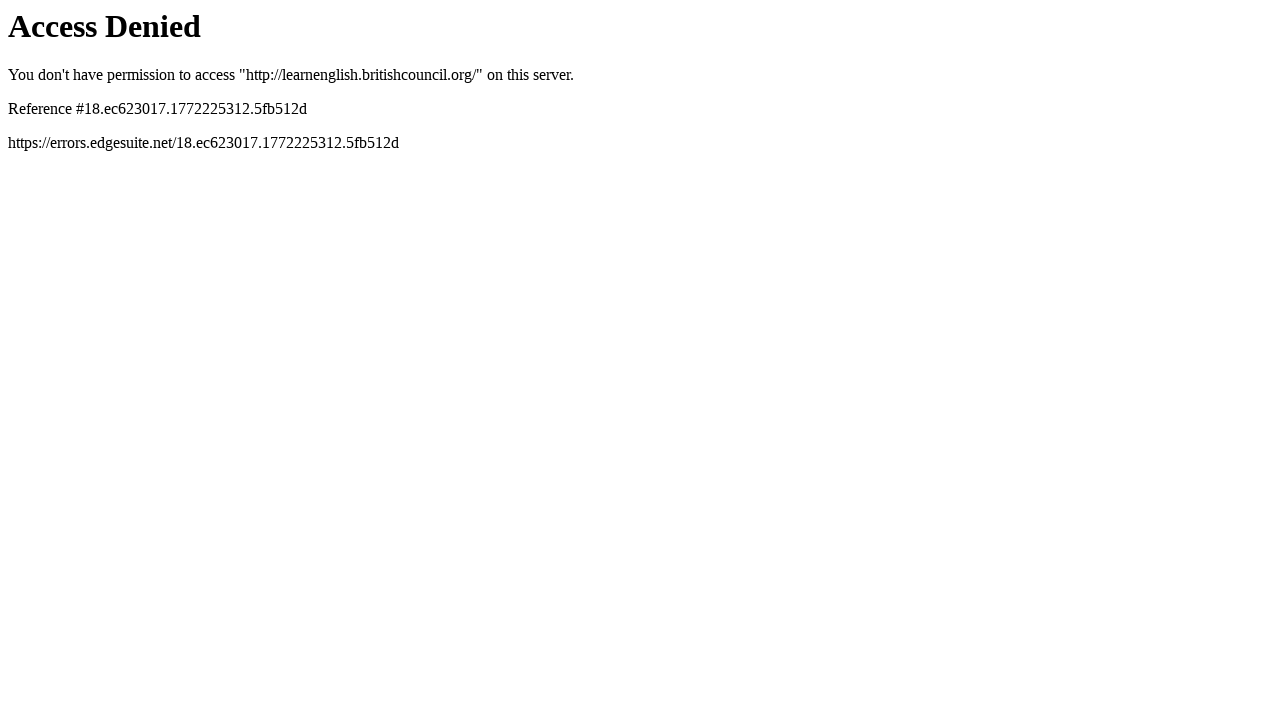

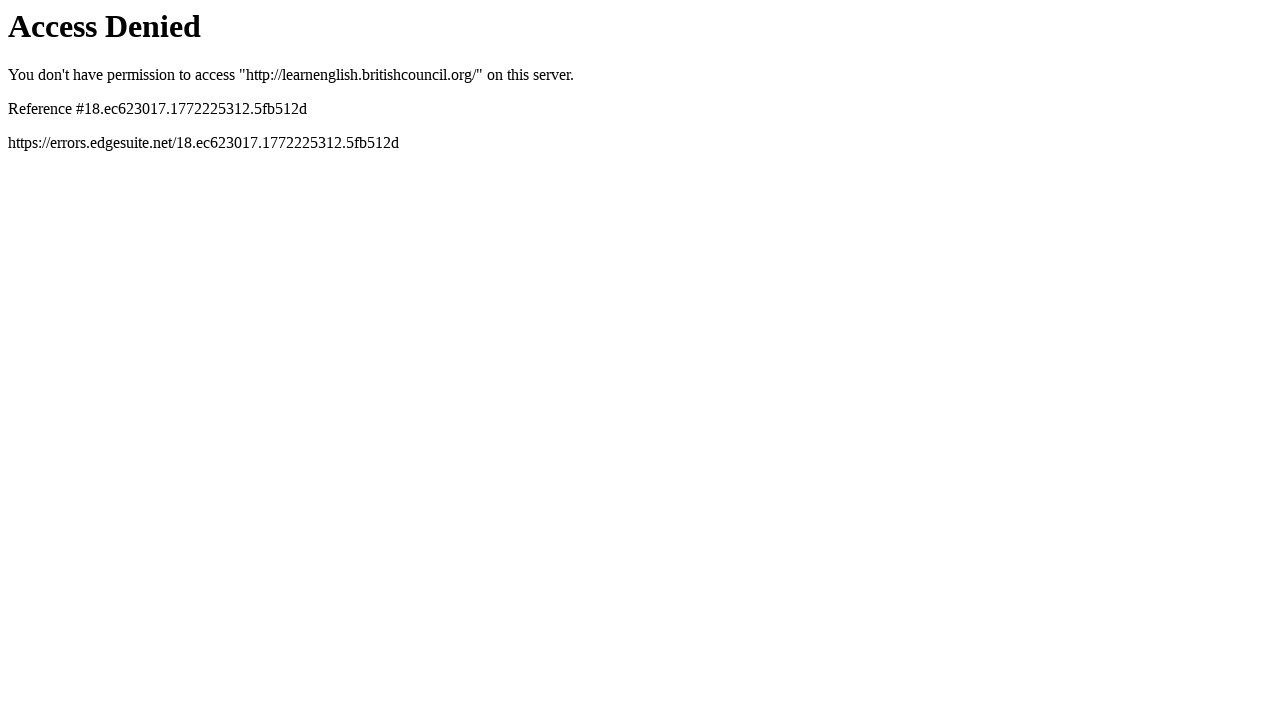